Tests that edits are saved when the input loses focus (blur)

Starting URL: https://demo.playwright.dev/todomvc

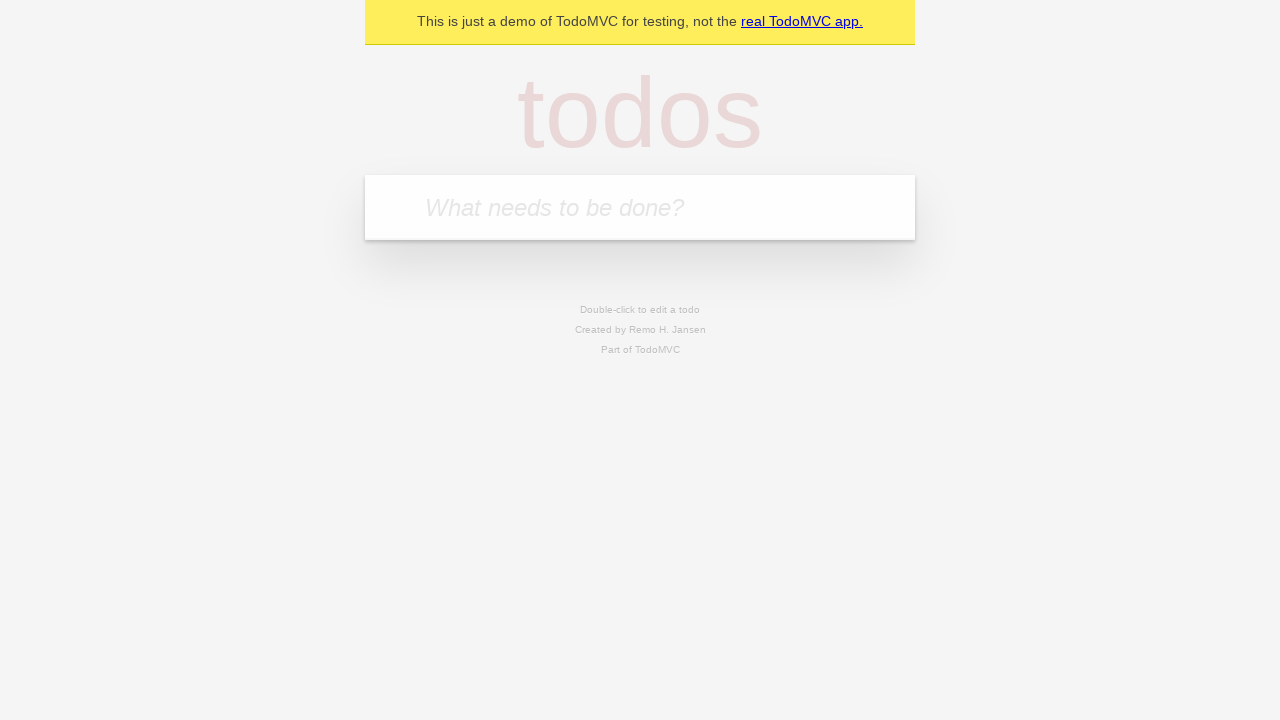

Filled todo input with 'buy some cheese' on internal:attr=[placeholder="What needs to be done?"i]
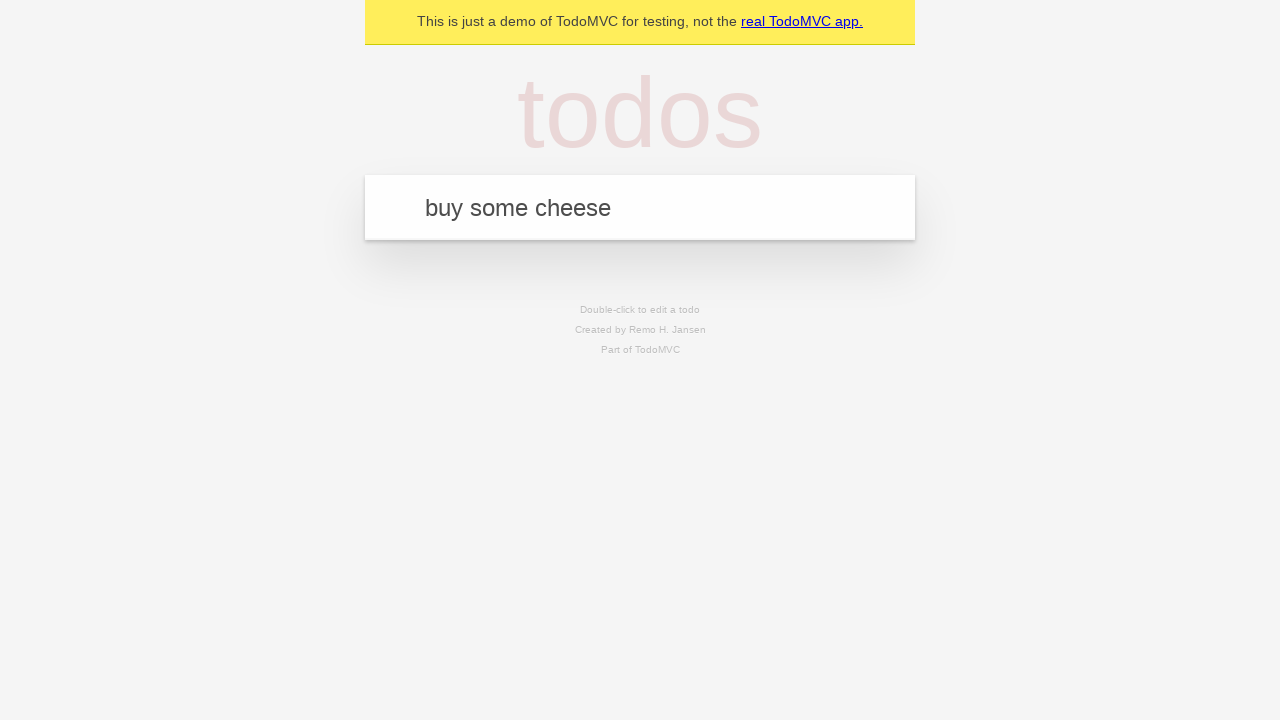

Pressed Enter to create first todo on internal:attr=[placeholder="What needs to be done?"i]
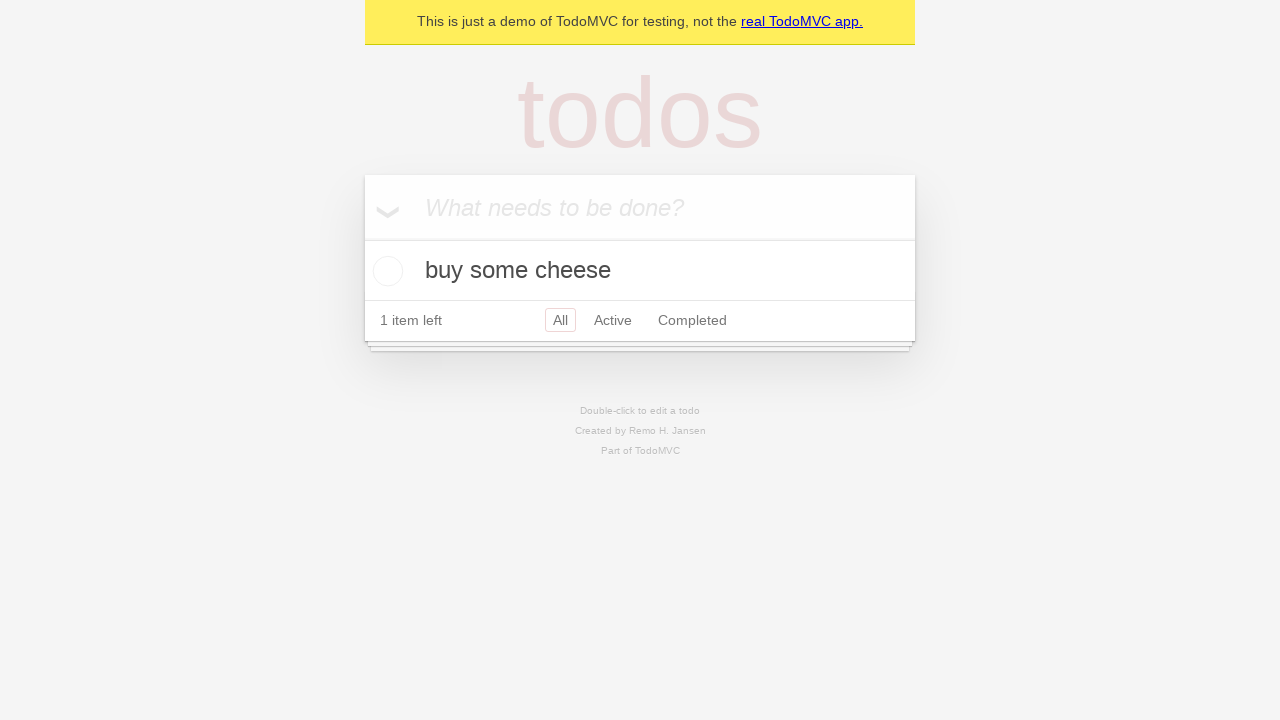

Filled todo input with 'feed the cat' on internal:attr=[placeholder="What needs to be done?"i]
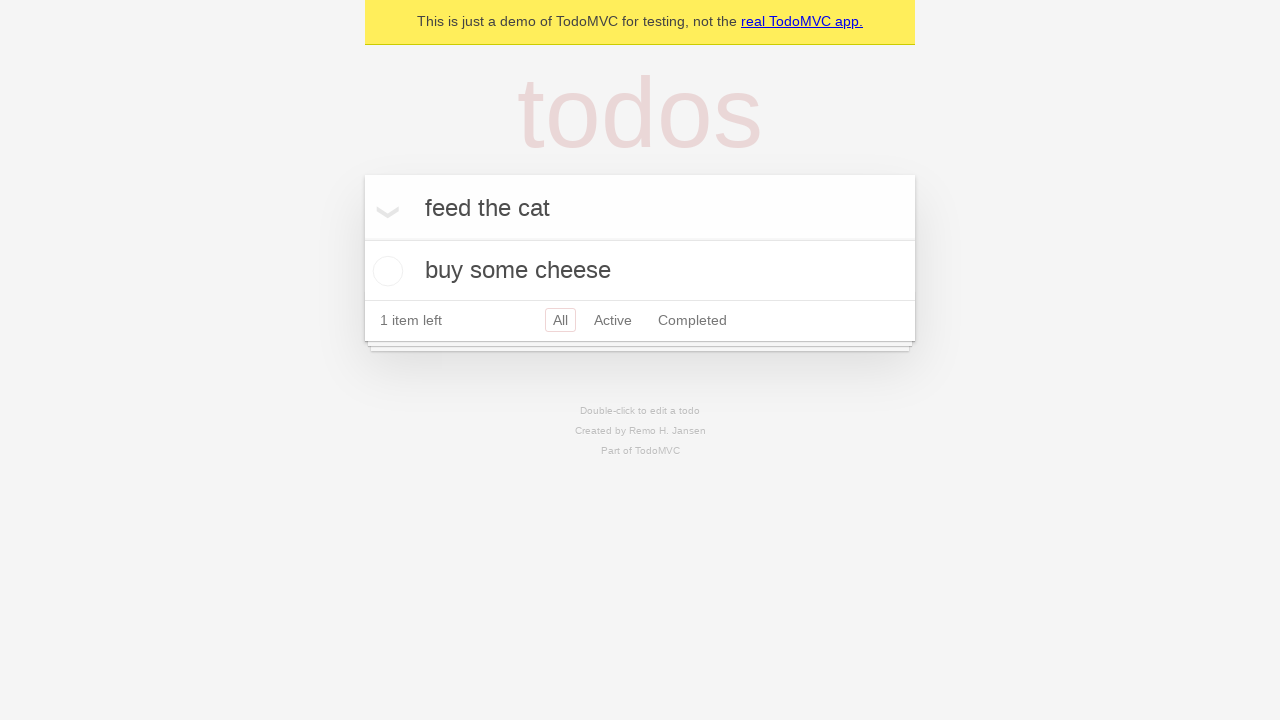

Pressed Enter to create second todo on internal:attr=[placeholder="What needs to be done?"i]
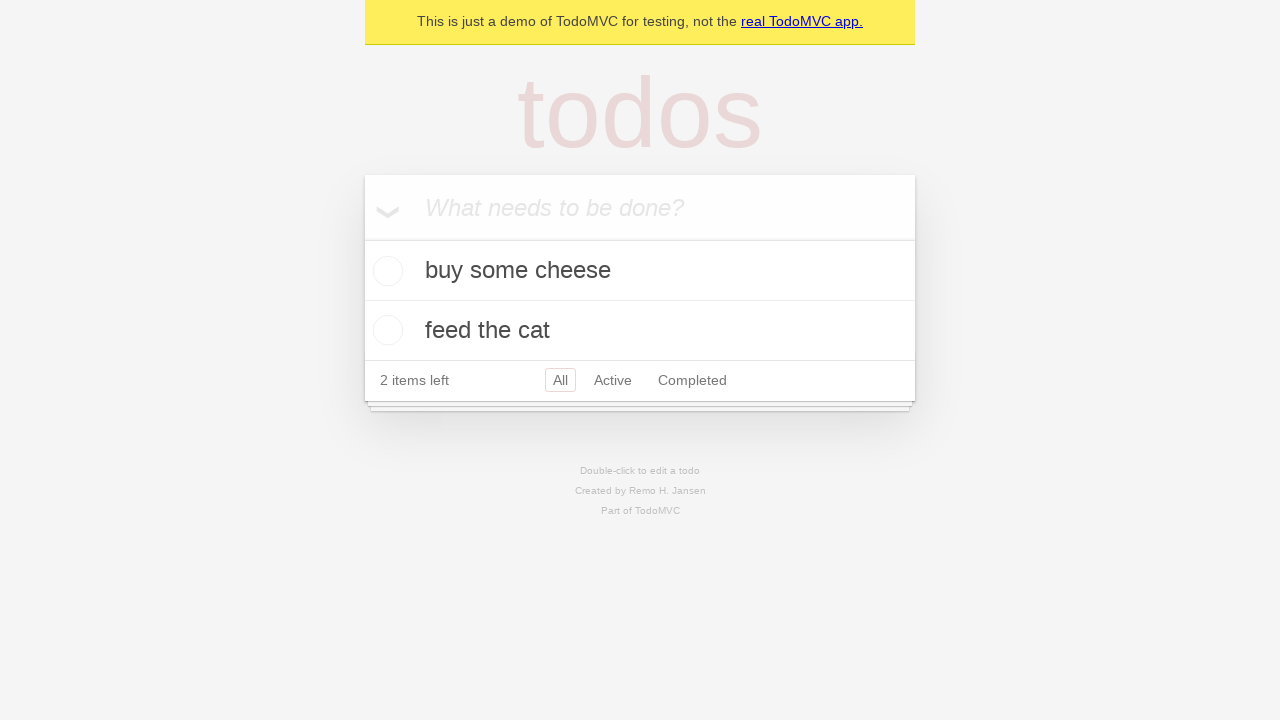

Filled todo input with 'book a doctors appointment' on internal:attr=[placeholder="What needs to be done?"i]
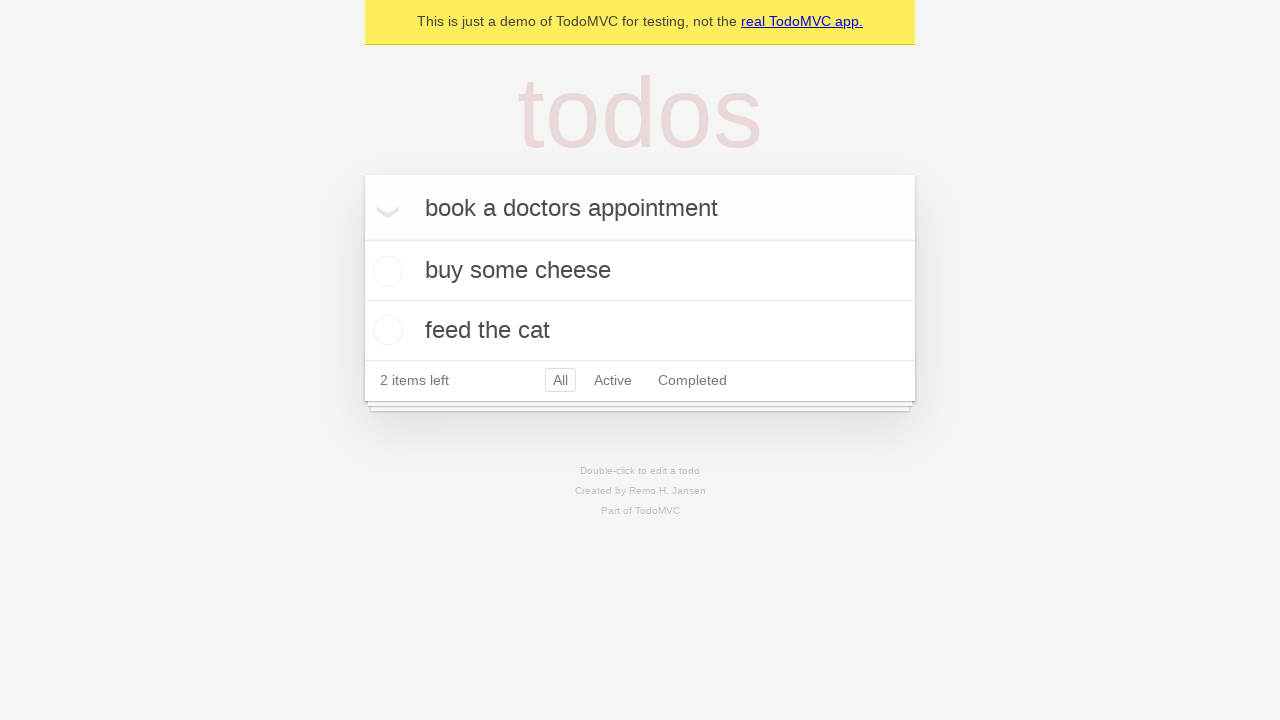

Pressed Enter to create third todo on internal:attr=[placeholder="What needs to be done?"i]
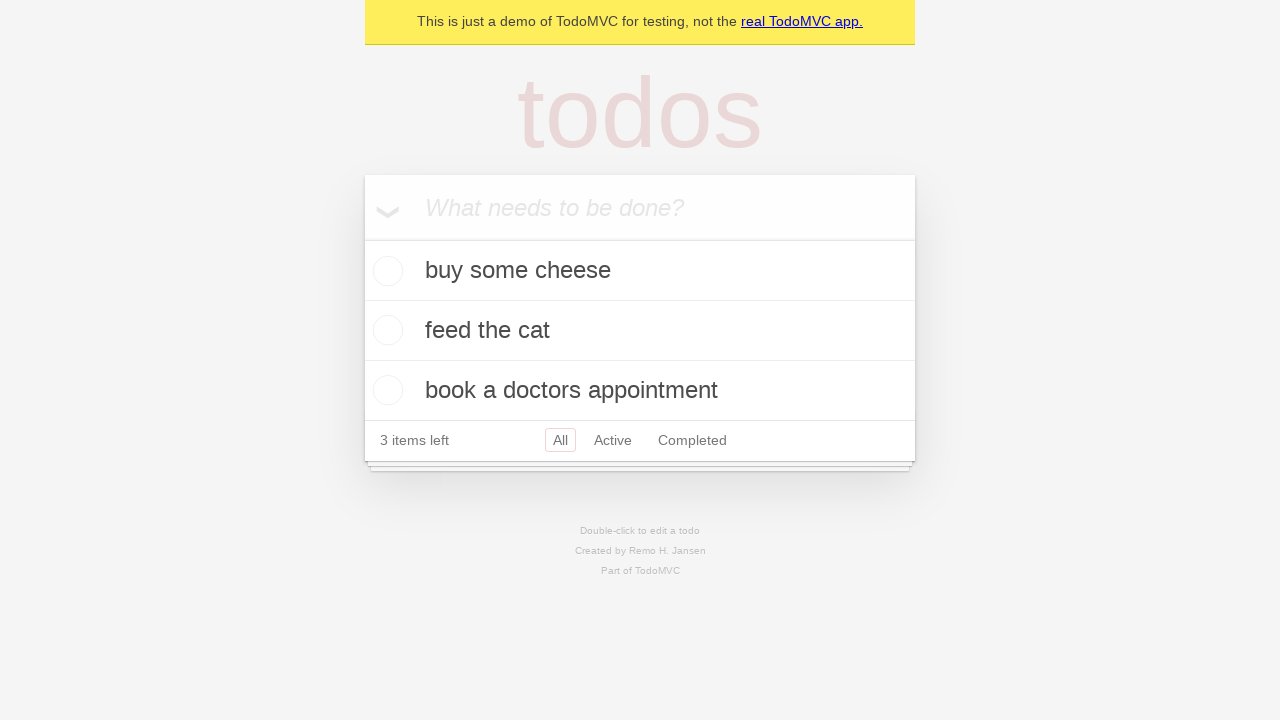

Double-clicked second todo item to enter edit mode at (640, 331) on internal:testid=[data-testid="todo-item"s] >> nth=1
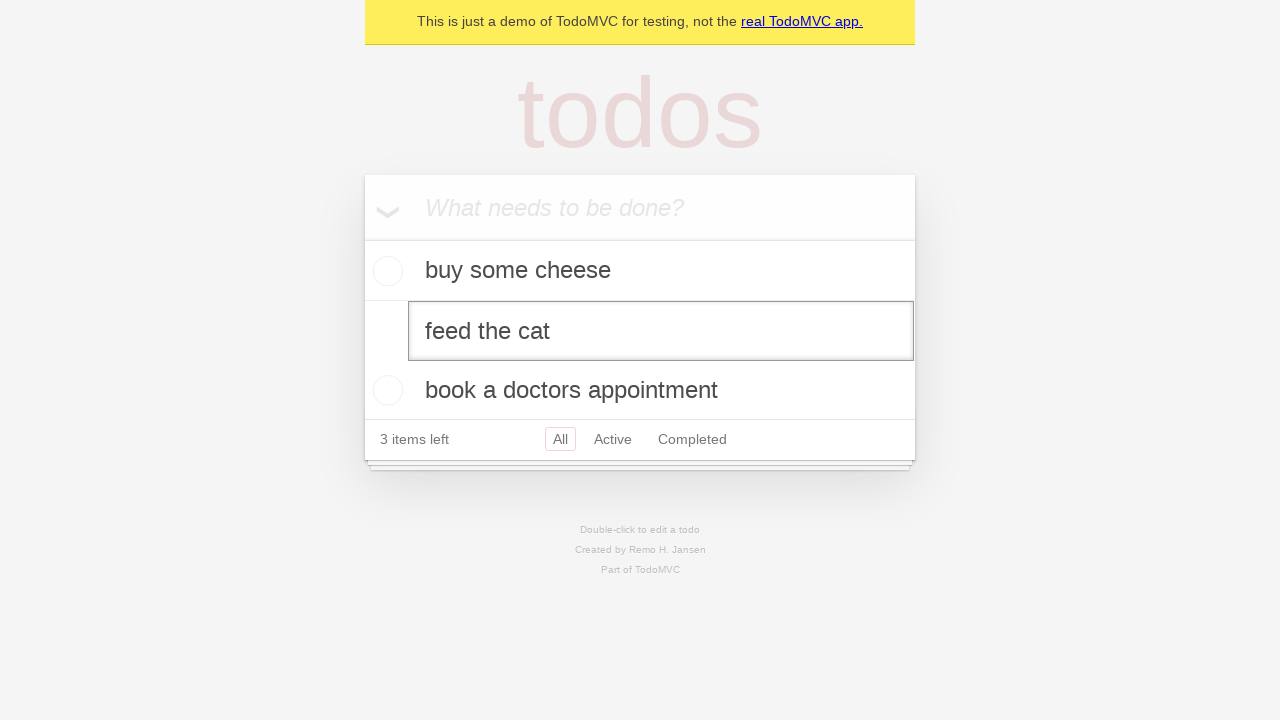

Filled edit textbox with 'buy some sausages' on internal:testid=[data-testid="todo-item"s] >> nth=1 >> internal:role=textbox[nam
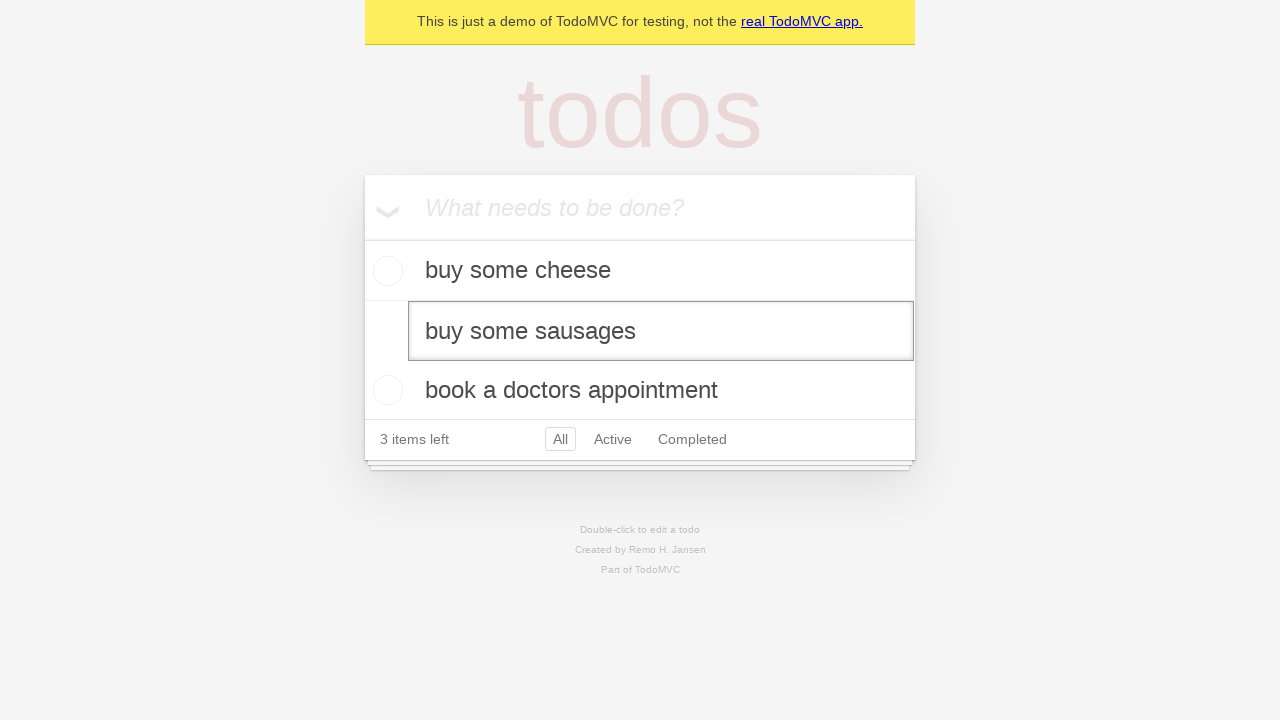

Triggered blur event on edit textbox to save changes
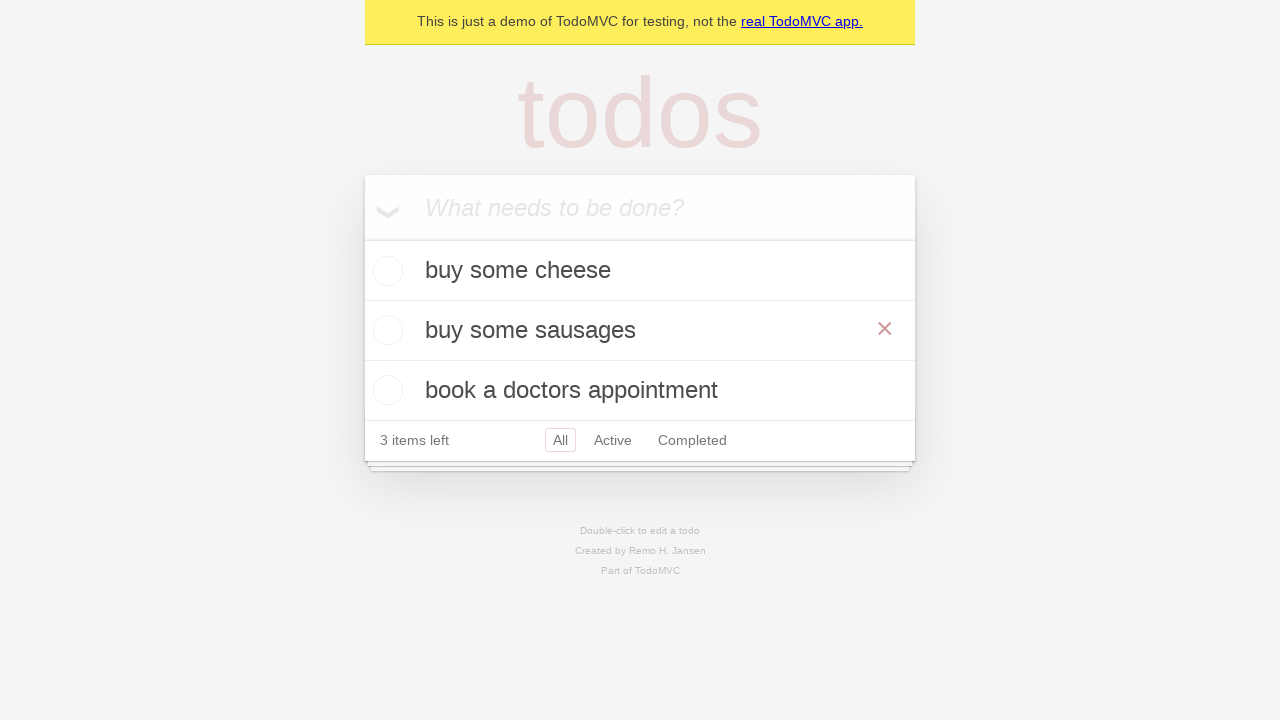

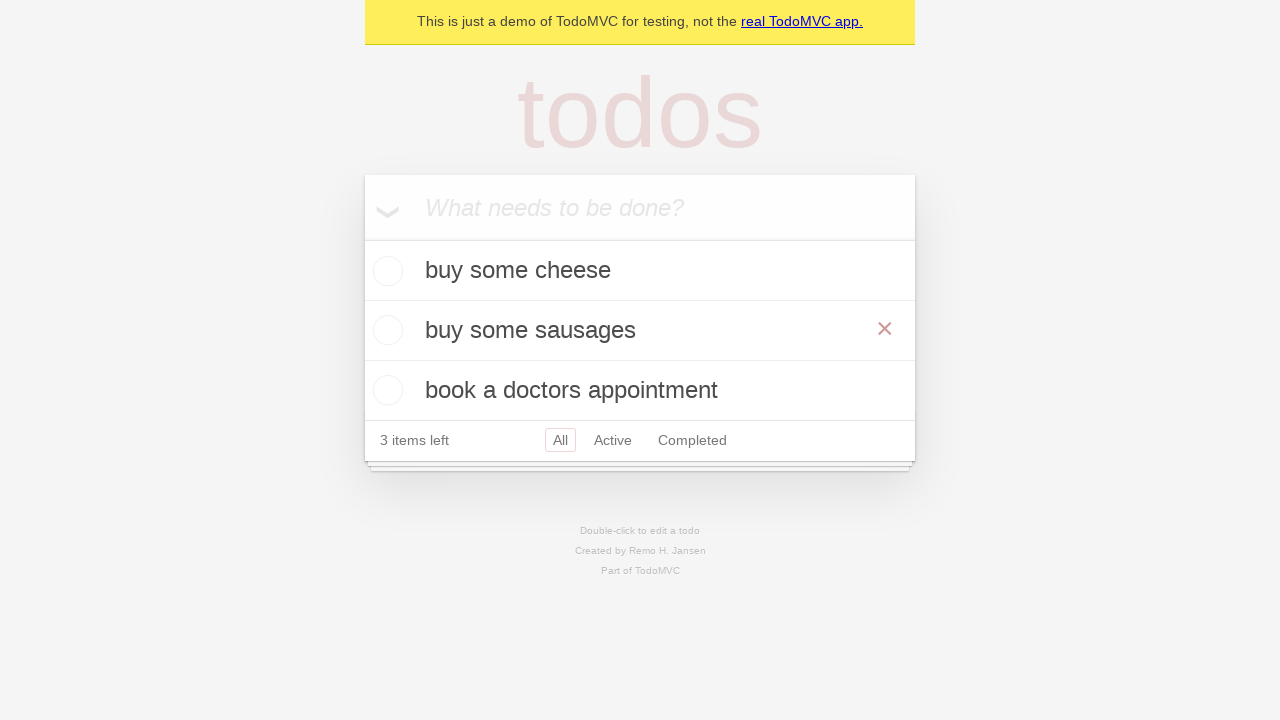